Navigates to Python.org homepage and extracts event information from the event widget section

Starting URL: https://www.python.org/

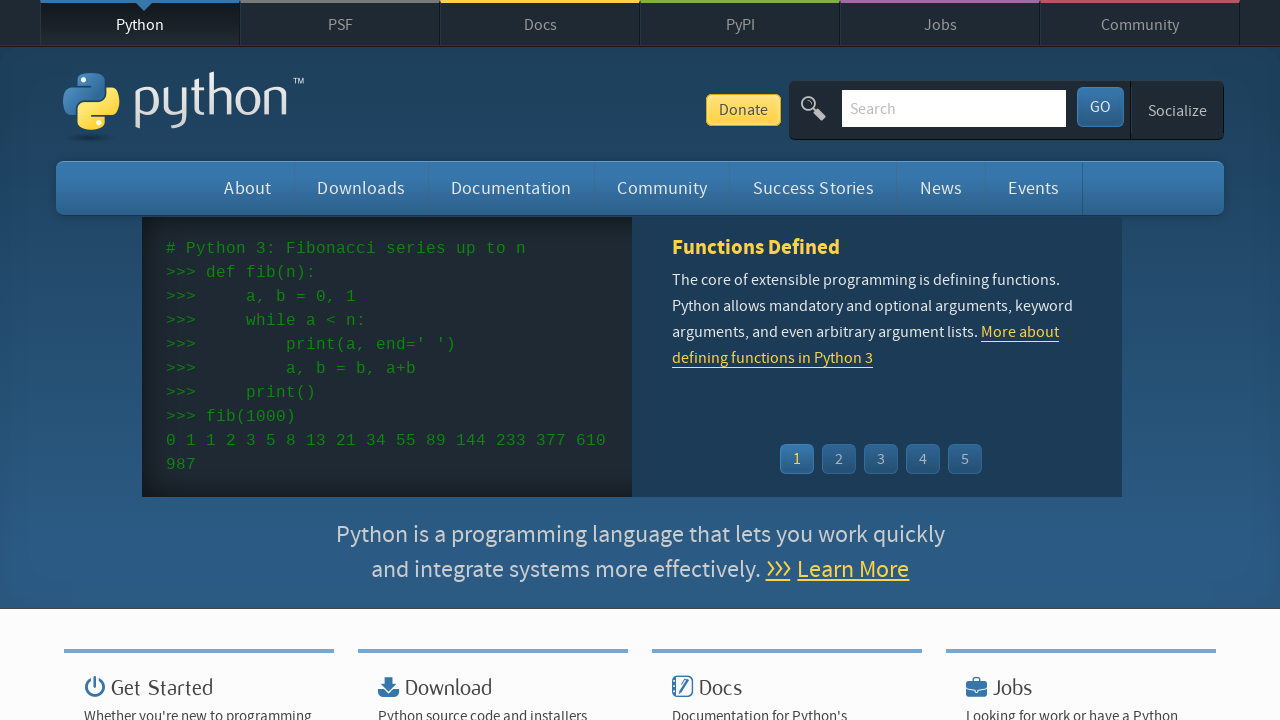

Navigated to Python.org homepage
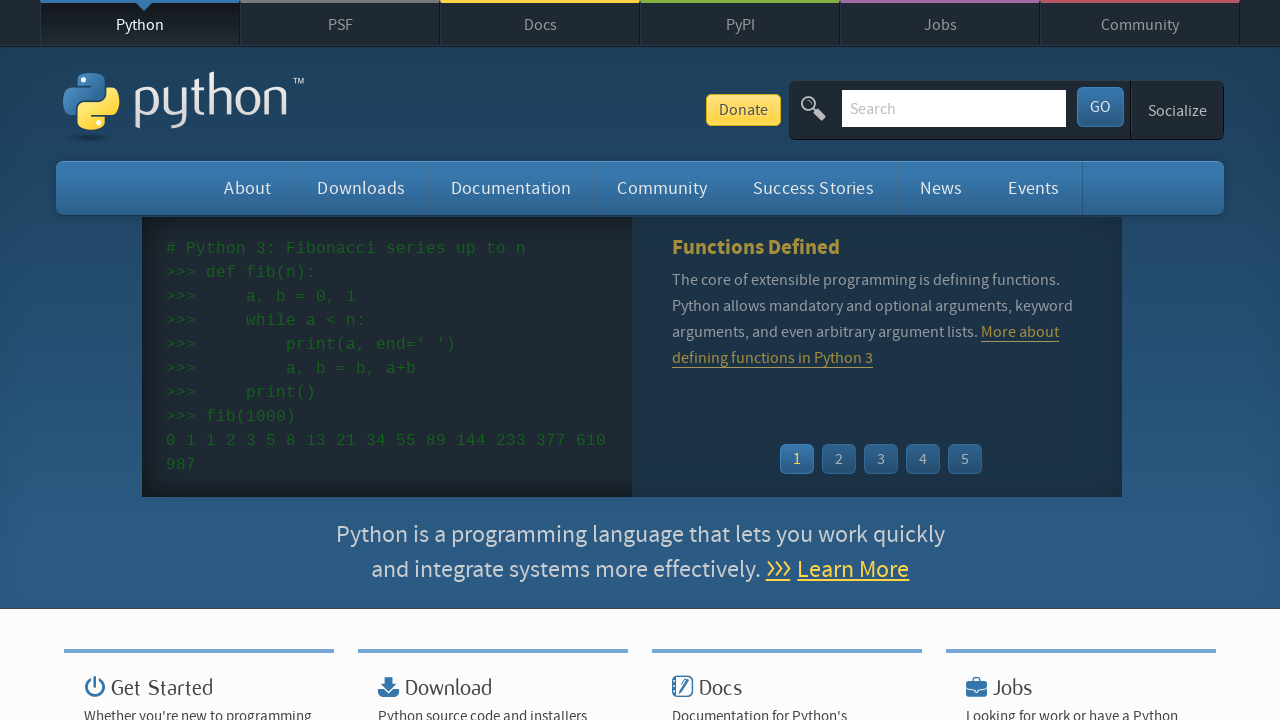

Event widget loaded
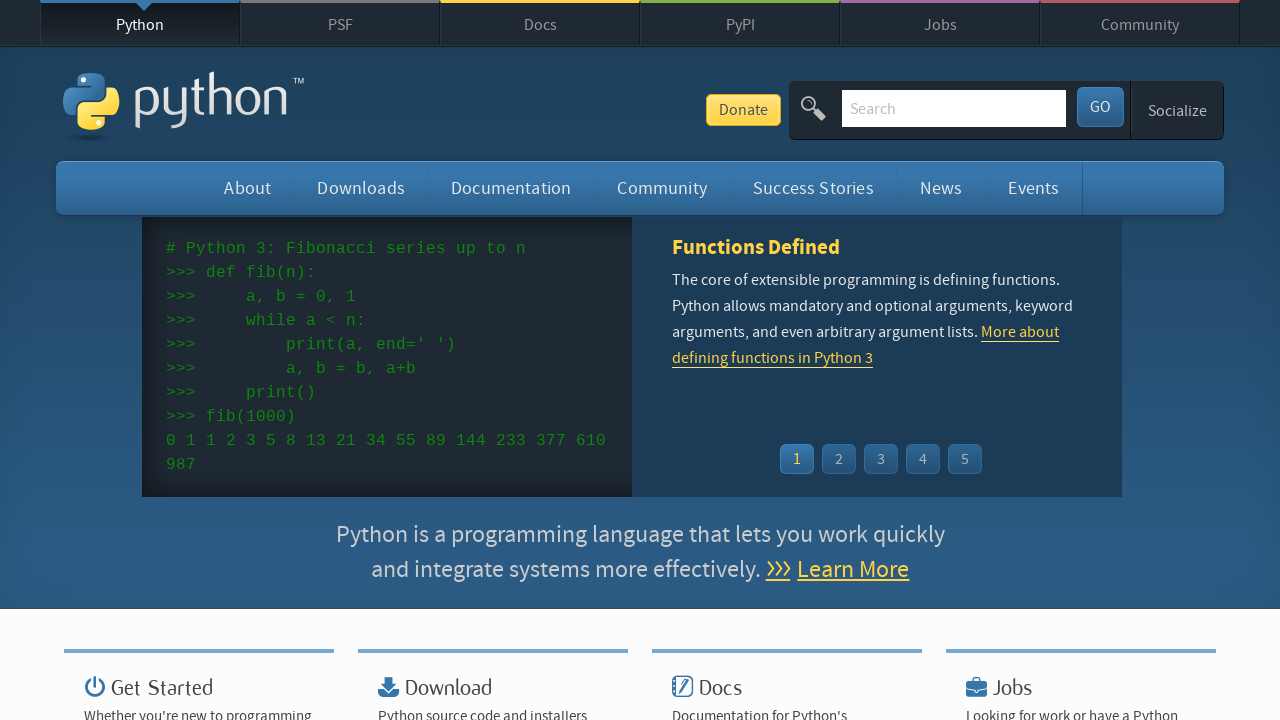

Extracted event times from widget
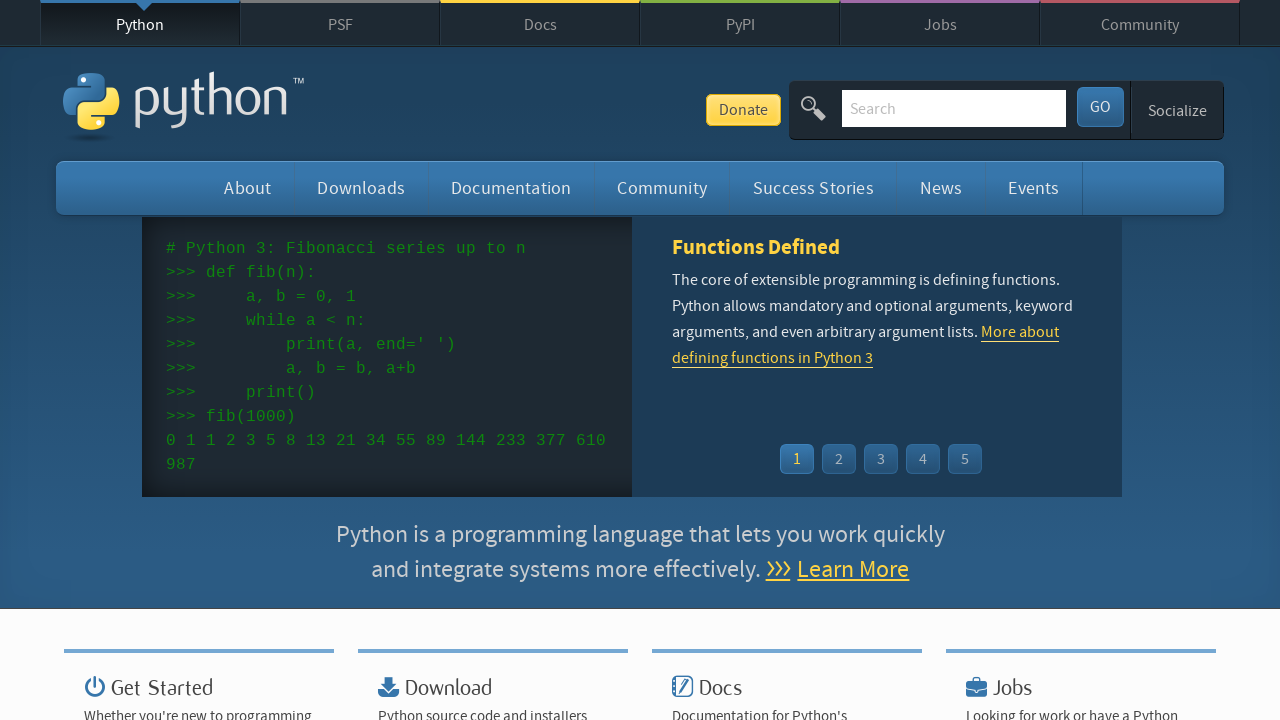

Extracted event links from widget
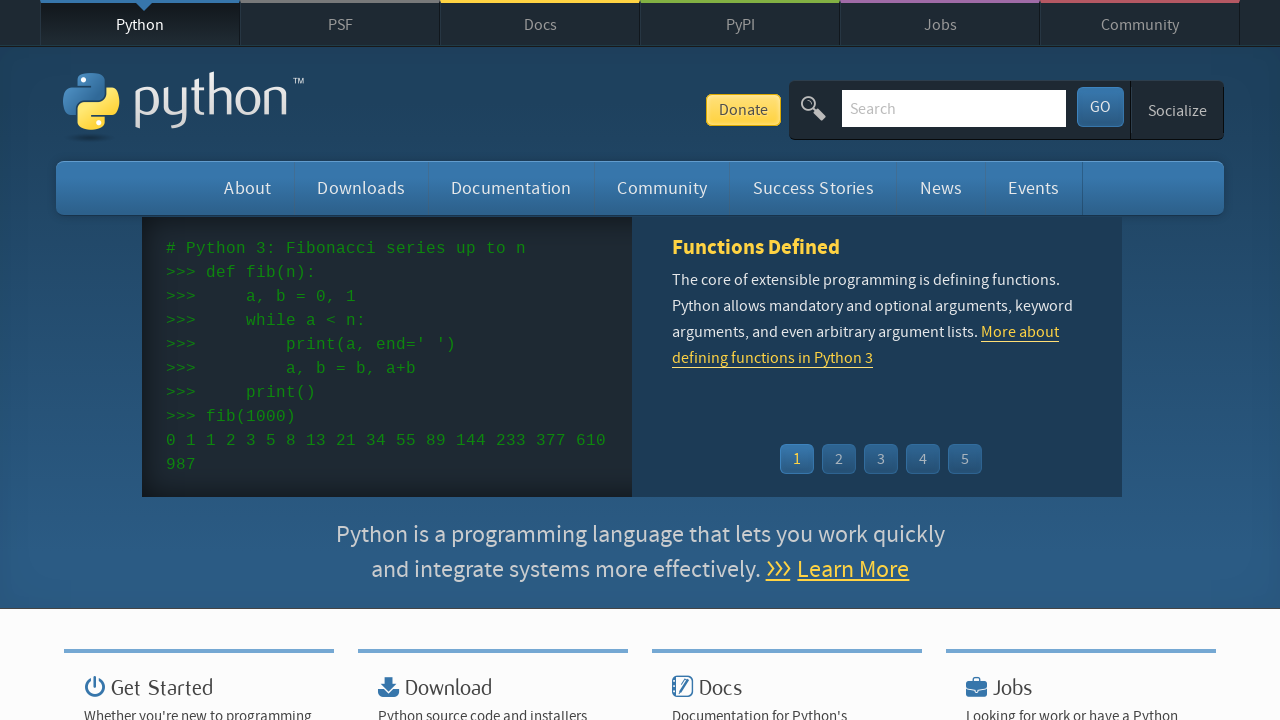

Extracted 5 events from widget
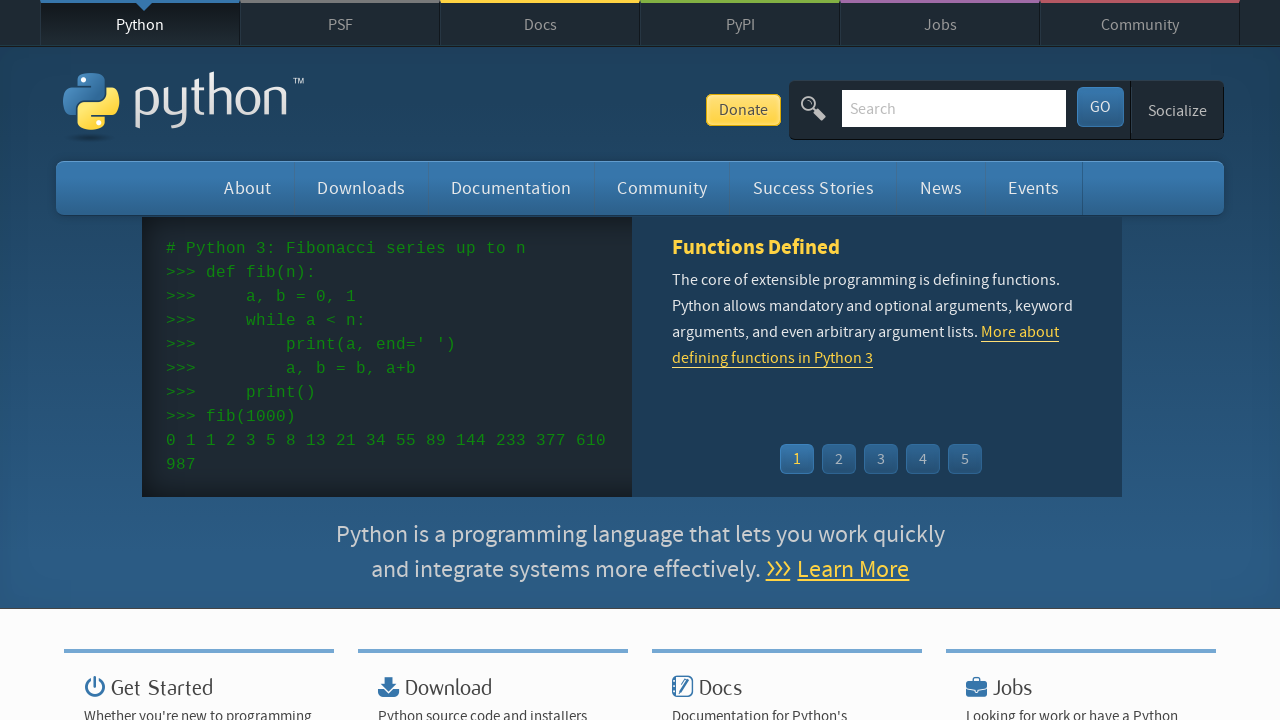

Printed extracted events
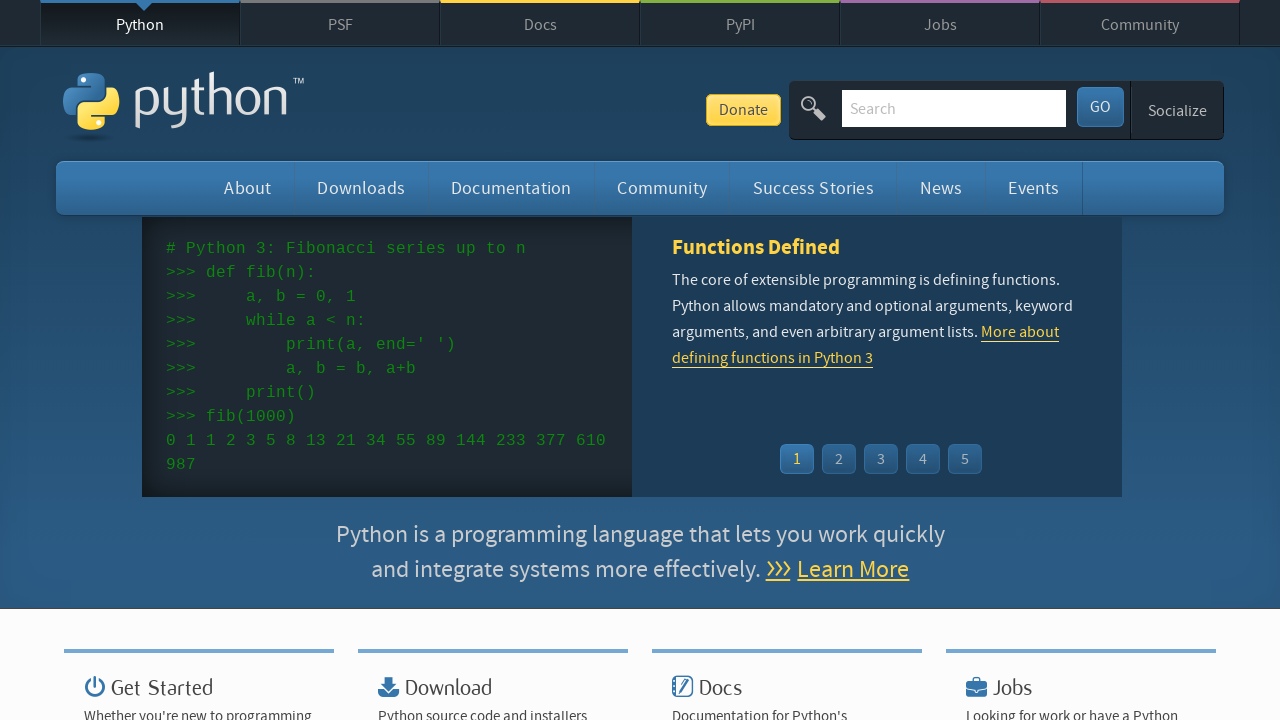

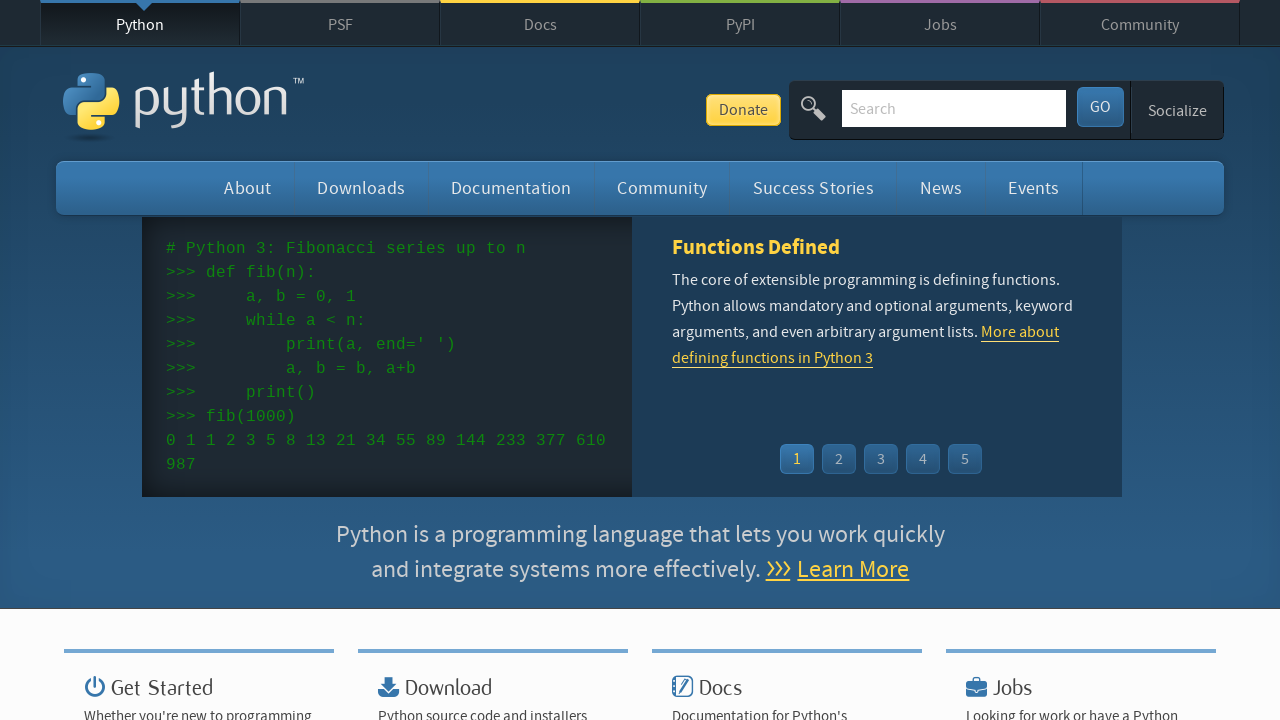